Tests jQuery combo tree dropdown functionality by clicking the dropdown and selecting a single choice from the available options

Starting URL: https://www.jqueryscript.net/demo/Drop-Down-Combo-Tree/

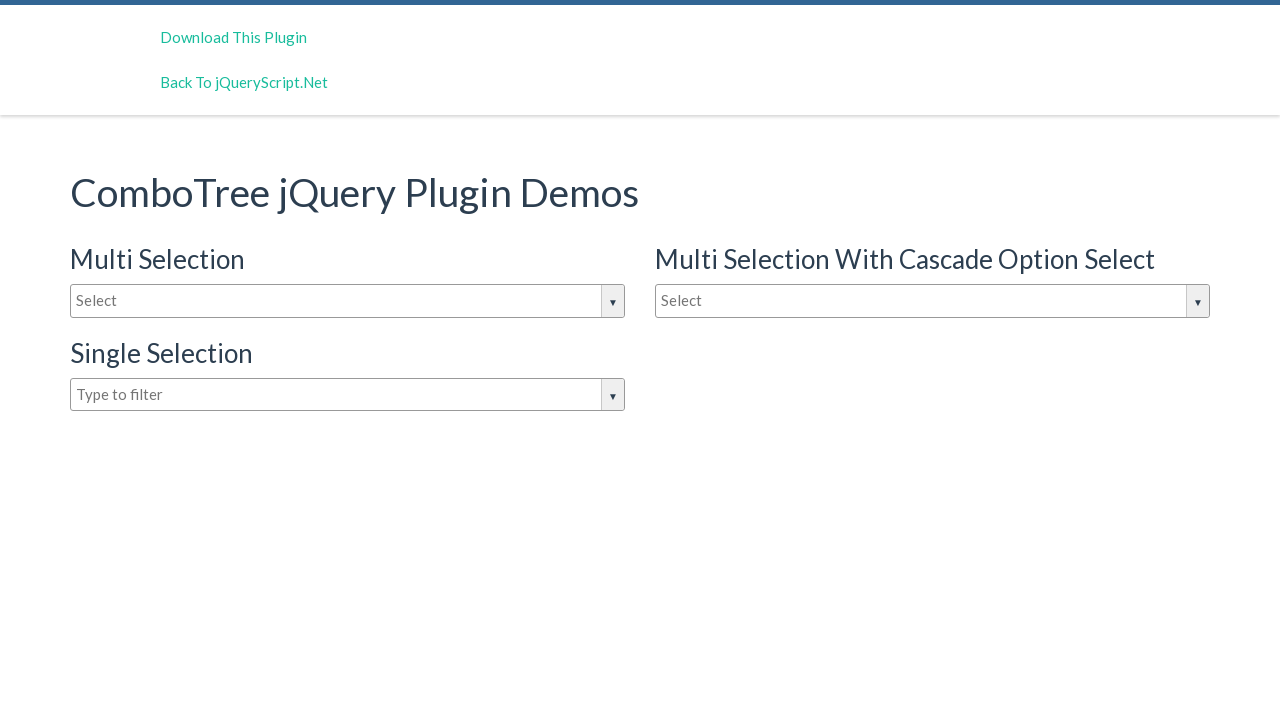

Clicked dropdown input to open choices at (348, 301) on #justAnInputBox
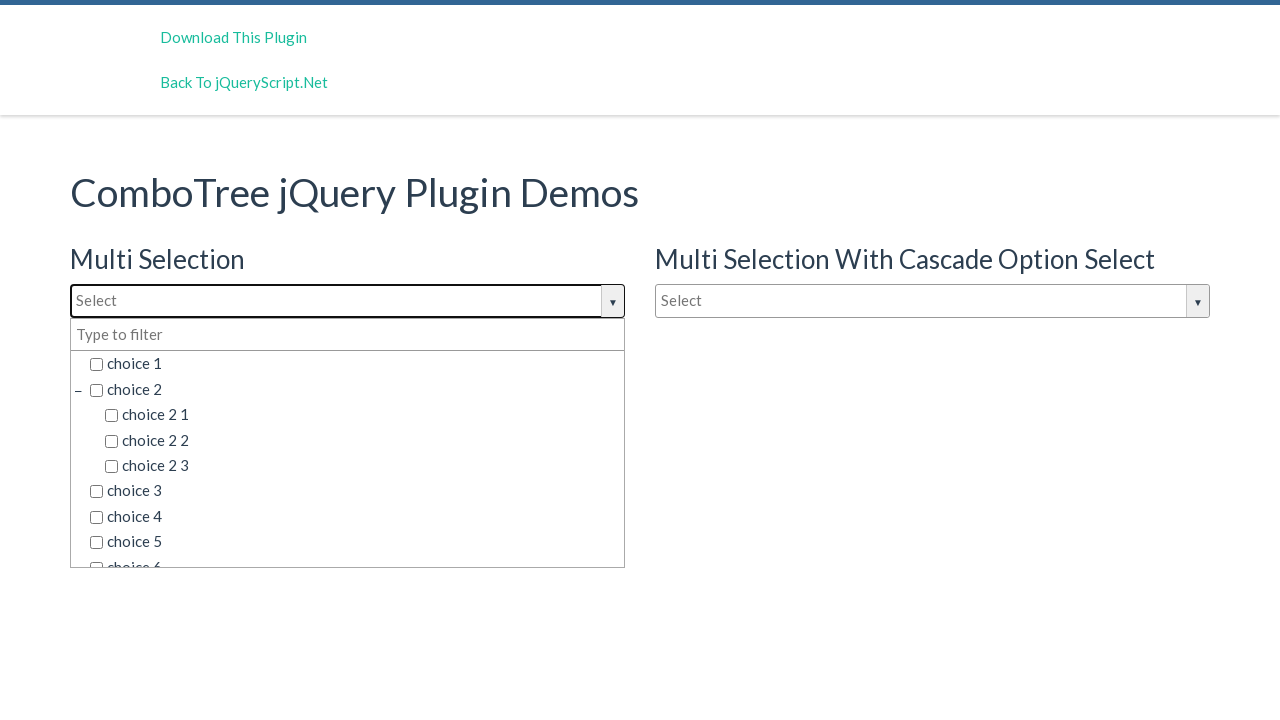

Dropdown options became visible
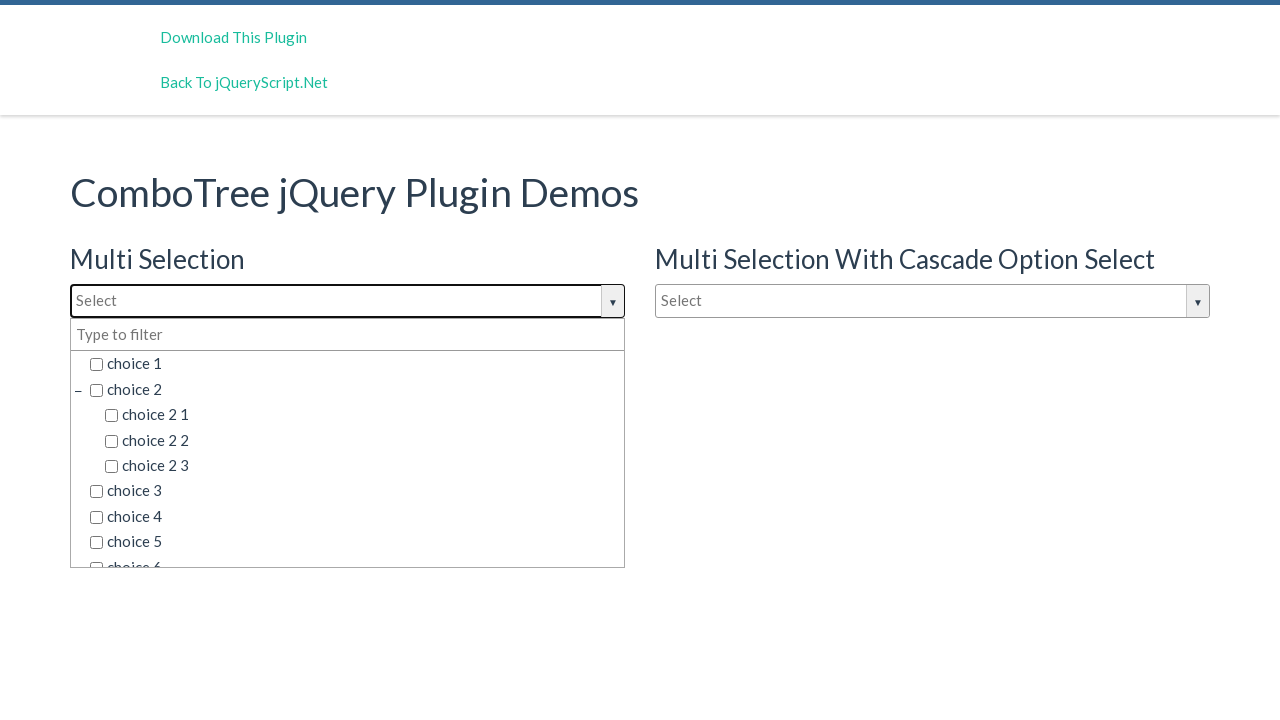

Selected 'choice 3' from dropdown options at (355, 491) on span.comboTreeItemTitle >> nth=5
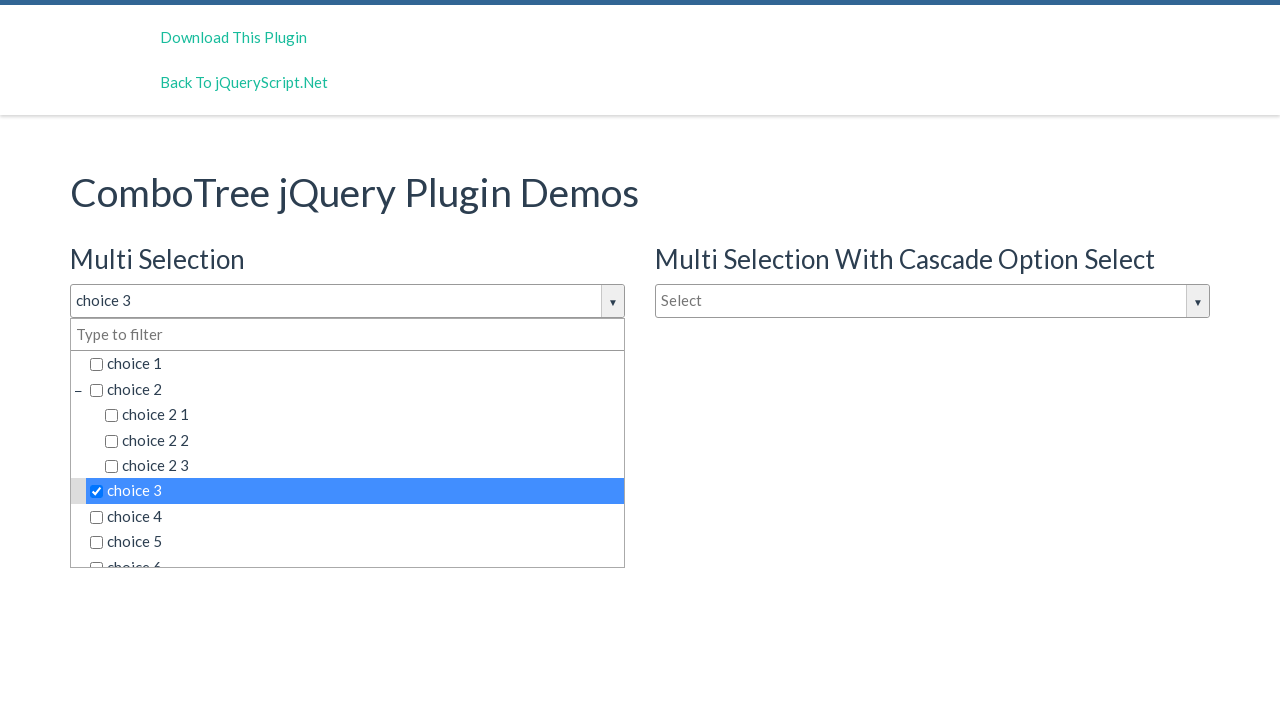

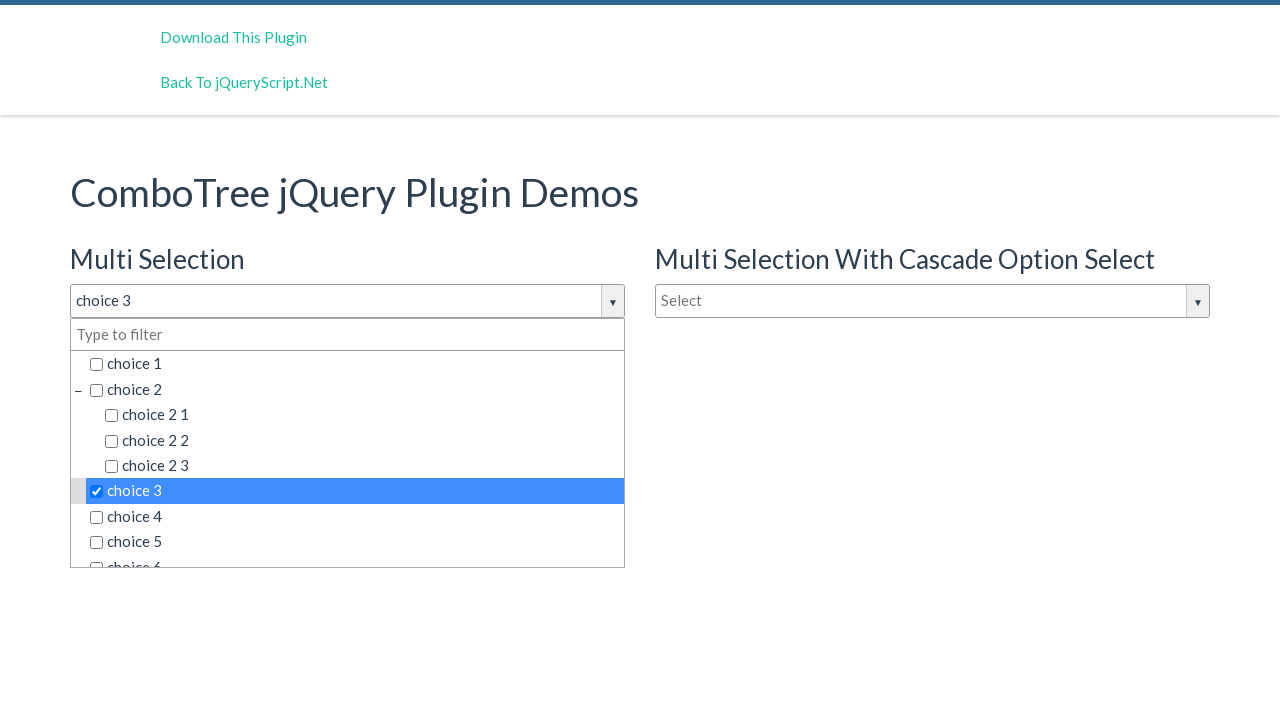